Tests that the "Mina böcker" (My Books) button is clickable

Starting URL: https://tap-ht24-testverktyg.github.io/exam-template/

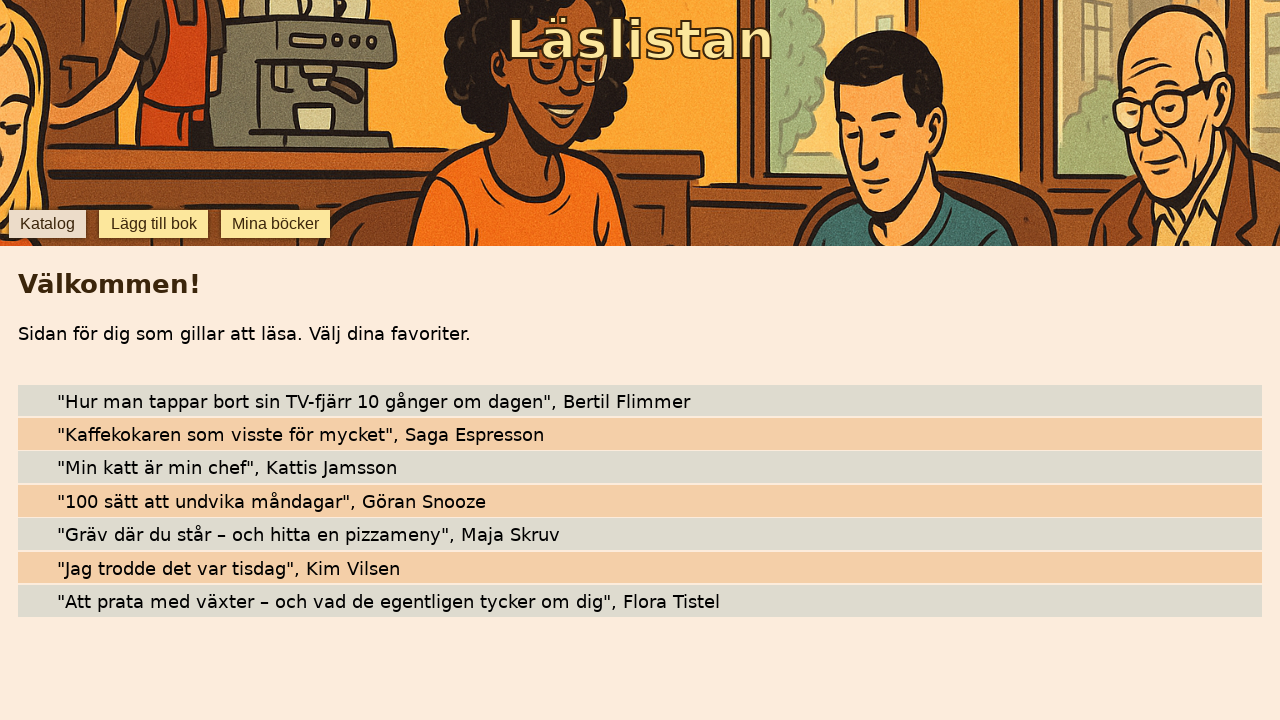

Navigated to exam template page
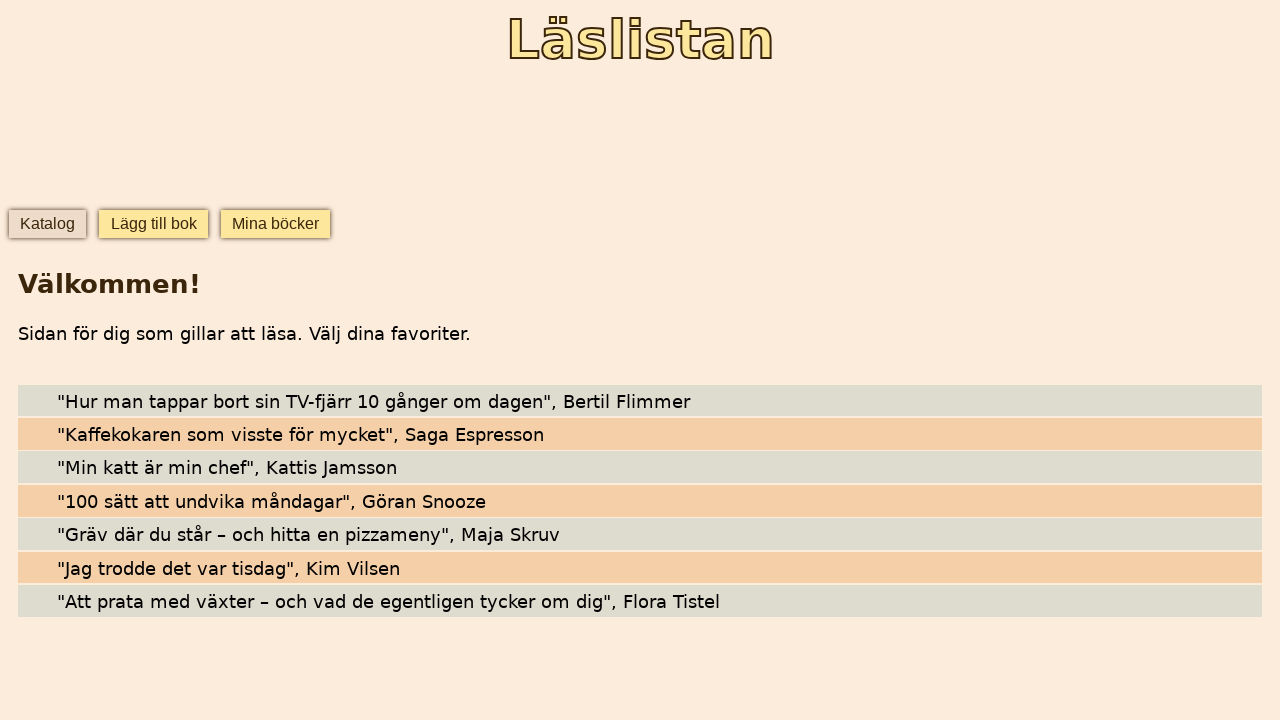

Clicked on 'Mina böcker' (My Books) button at (276, 224) on internal:role=button[name="Mina böcker"i]
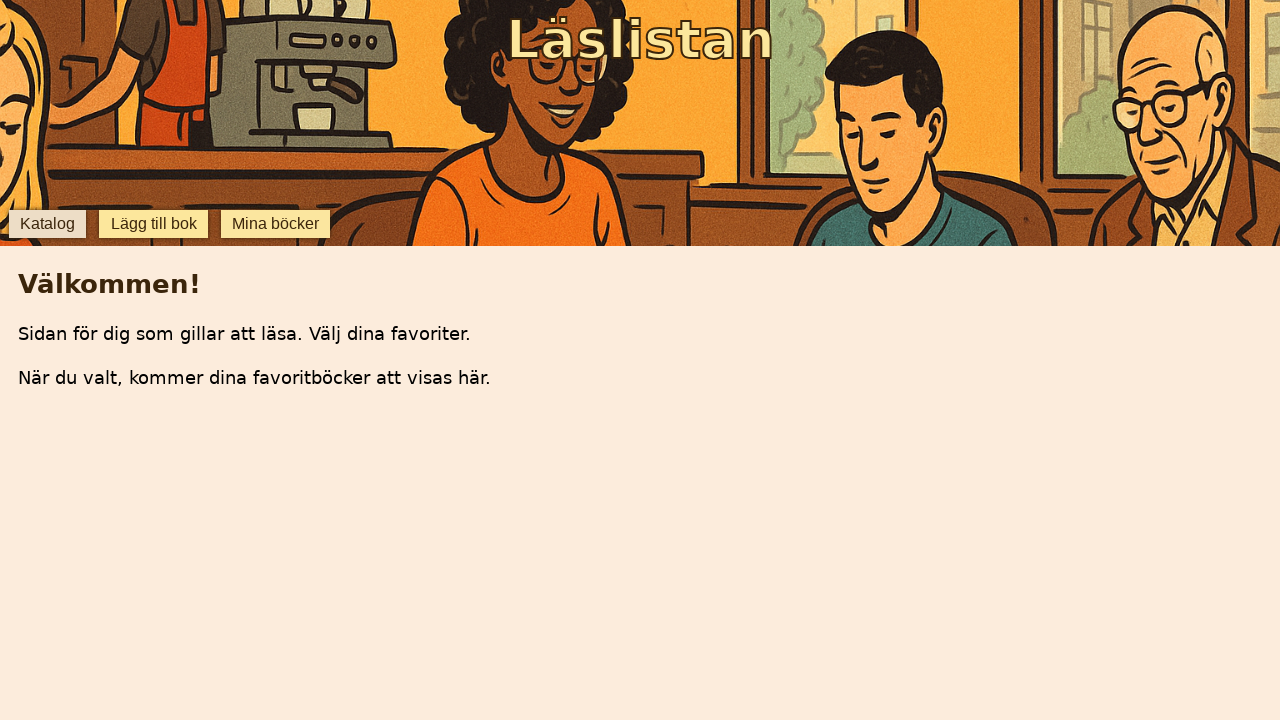

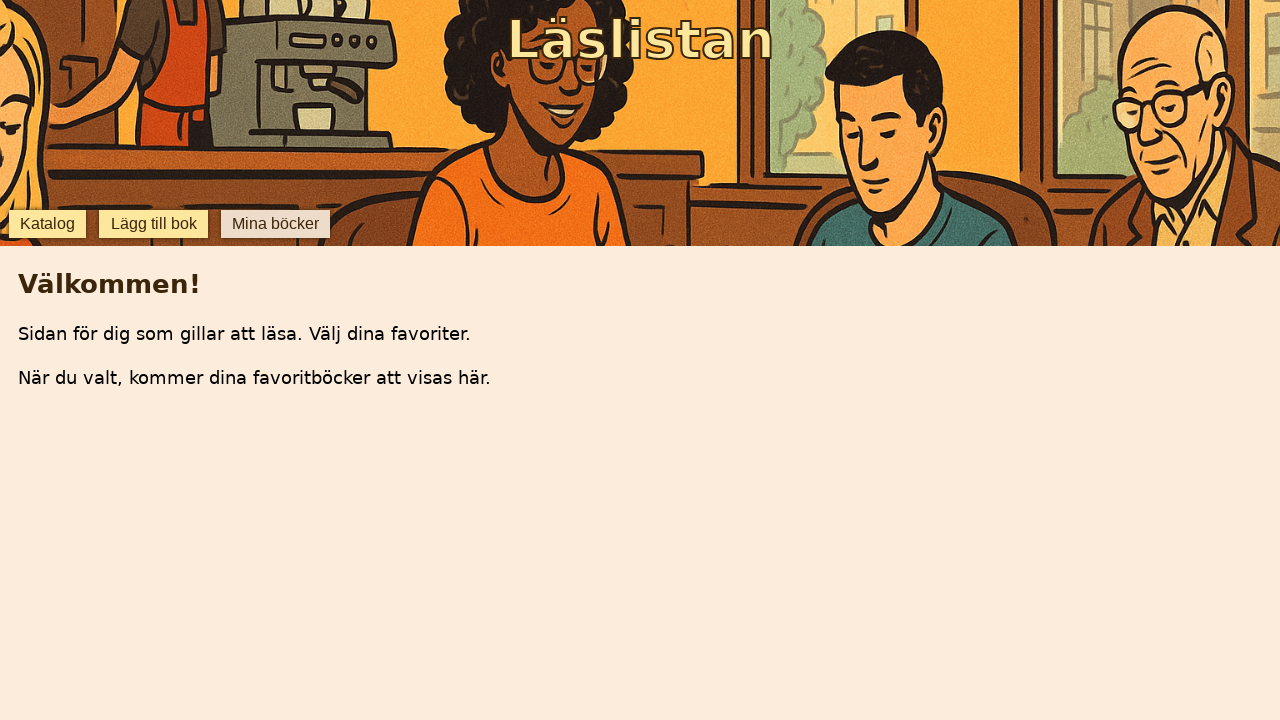